Tests jQuery UI accordion functionality by switching to an iframe, clicking on the second section header to expand it, and verifying the content text is displayed.

Starting URL: https://jqueryui.com/accordion/

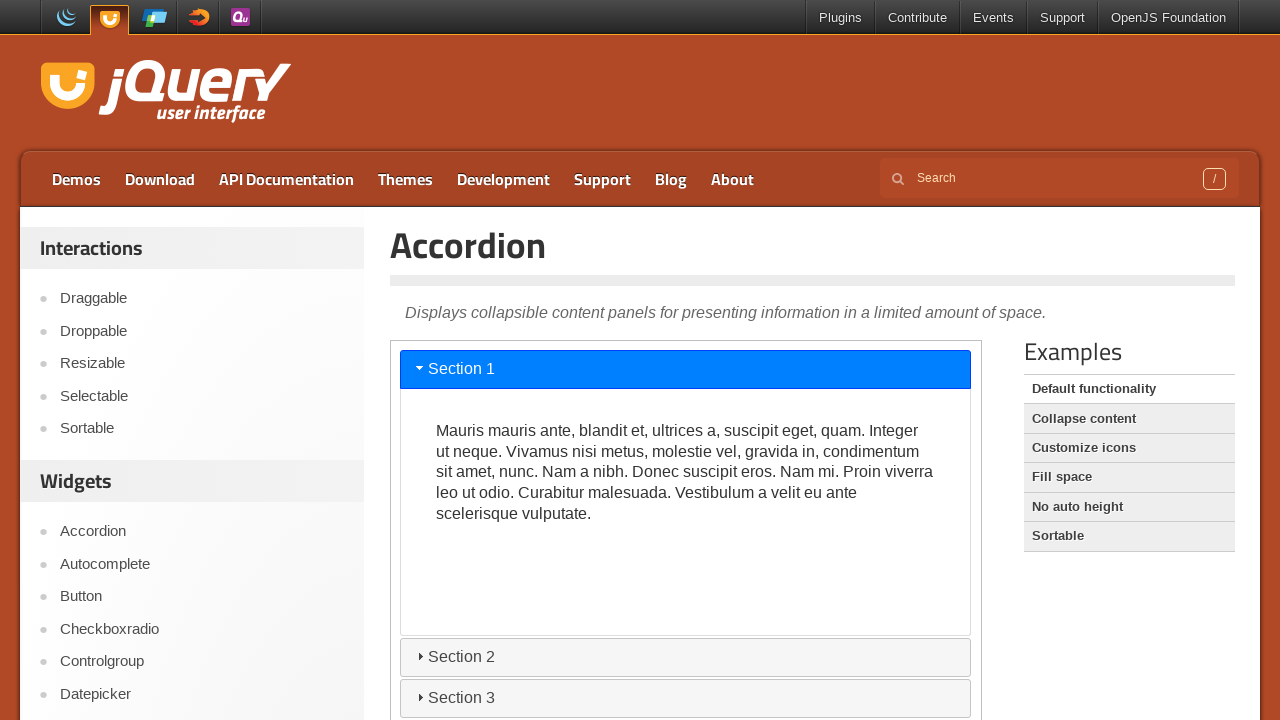

Located iframe containing accordion demo
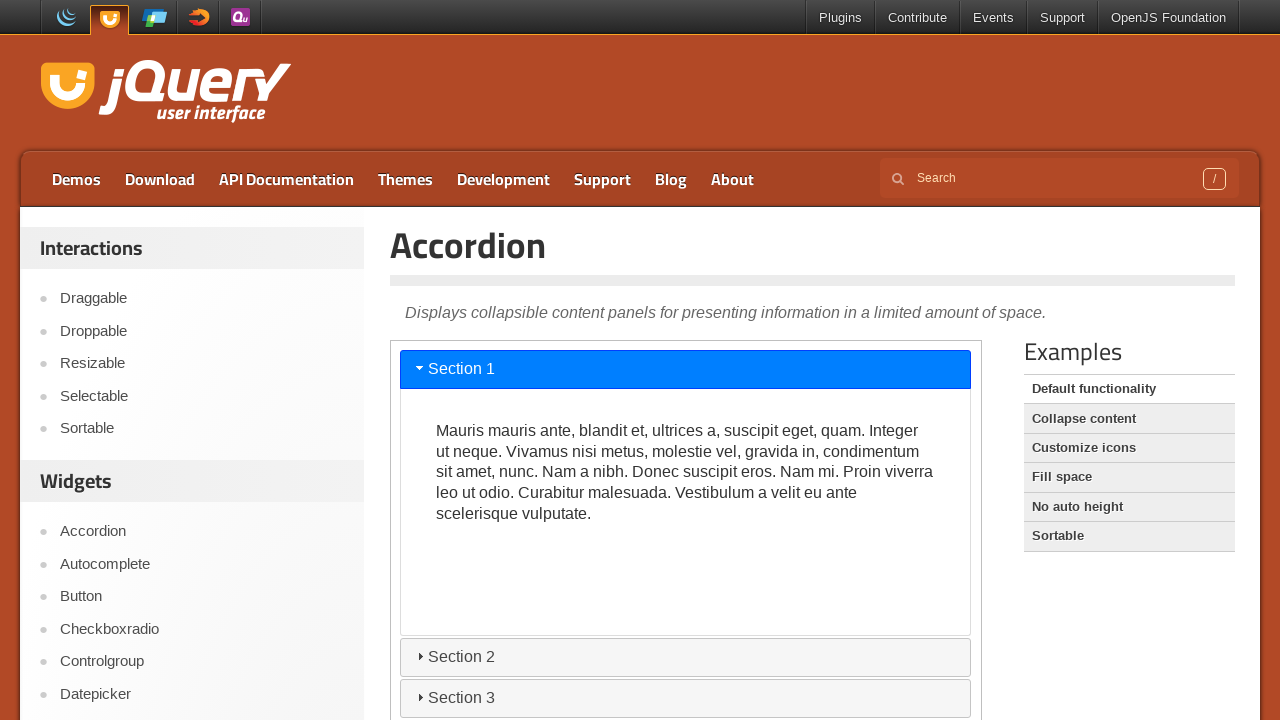

Clicked second accordion section header to expand it at (686, 657) on iframe.demo-frame >> internal:control=enter-frame >> #ui-id-3
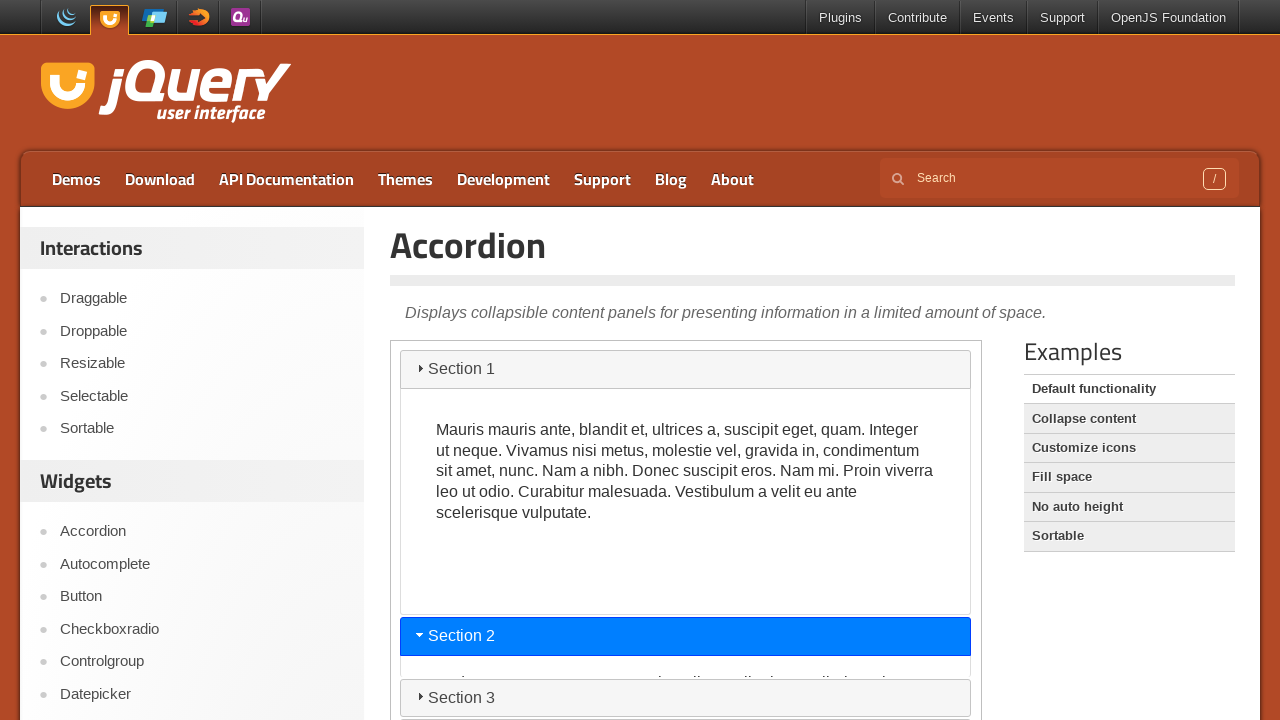

Verified expanded section content is now visible
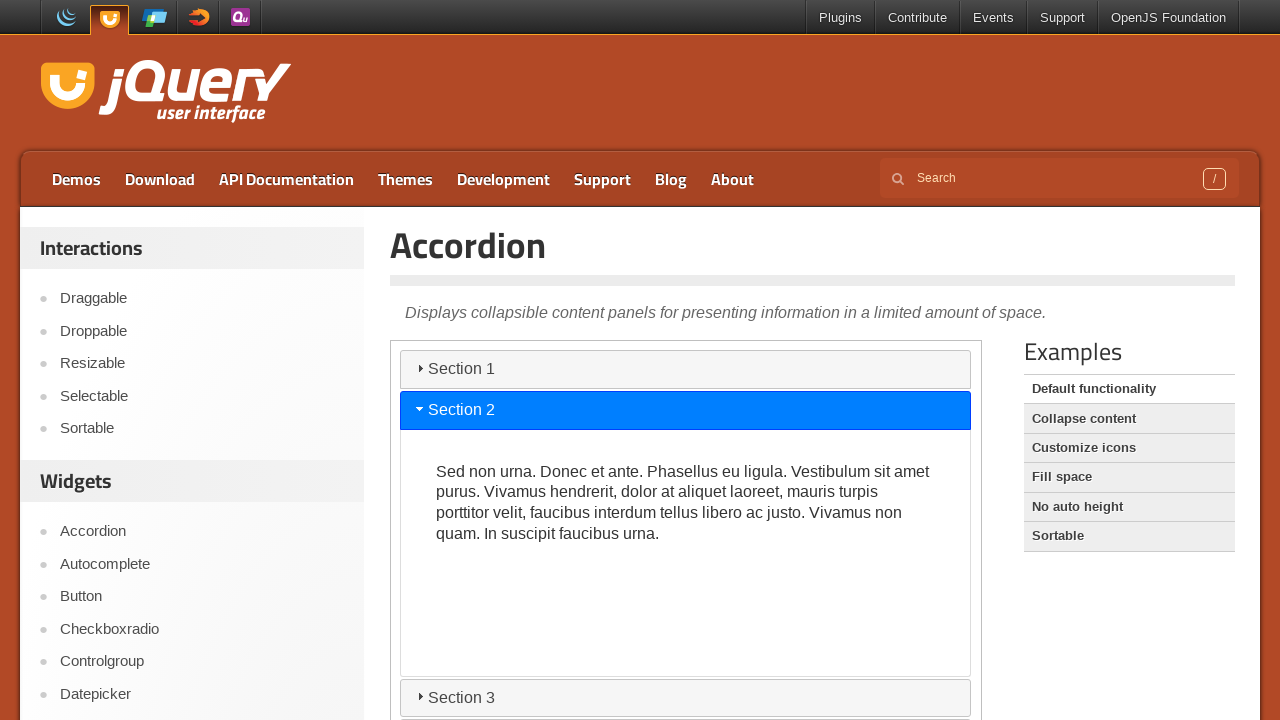

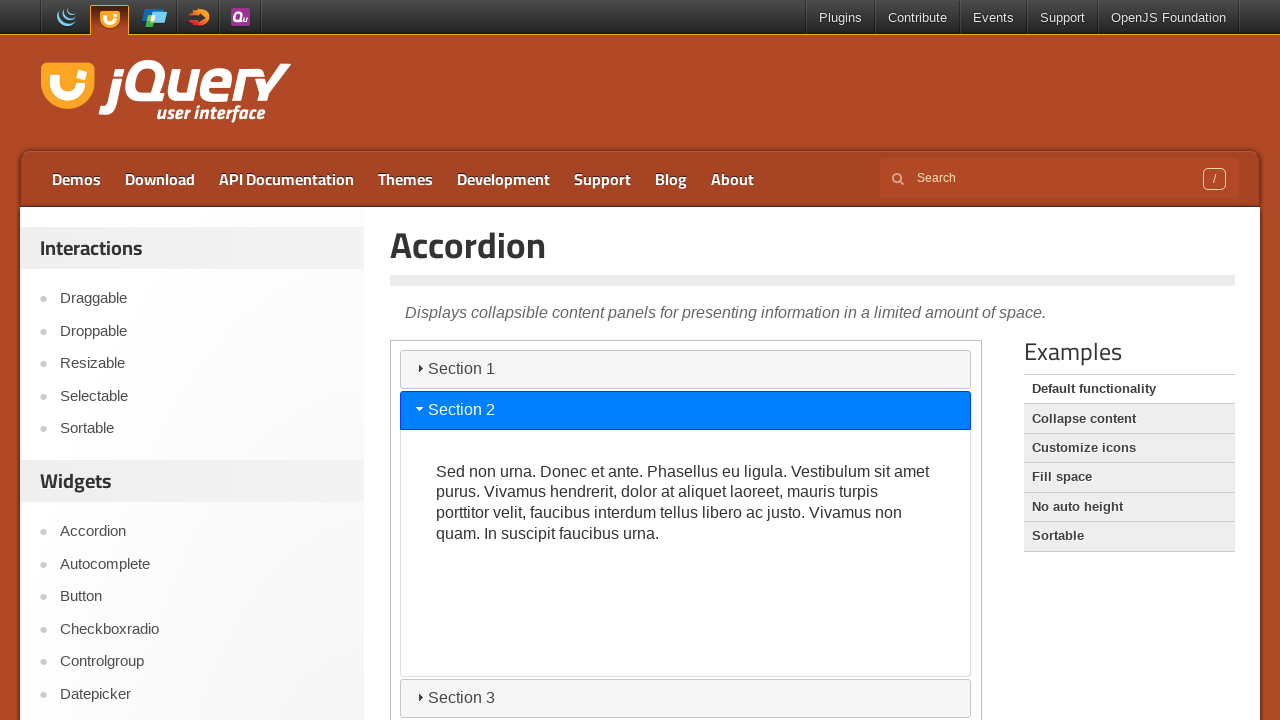